Tests JavaScript prompt dialog by triggering it, entering text, accepting it, and verifying the entered text appears in the result

Starting URL: https://the-internet.herokuapp.com/javascript_alerts

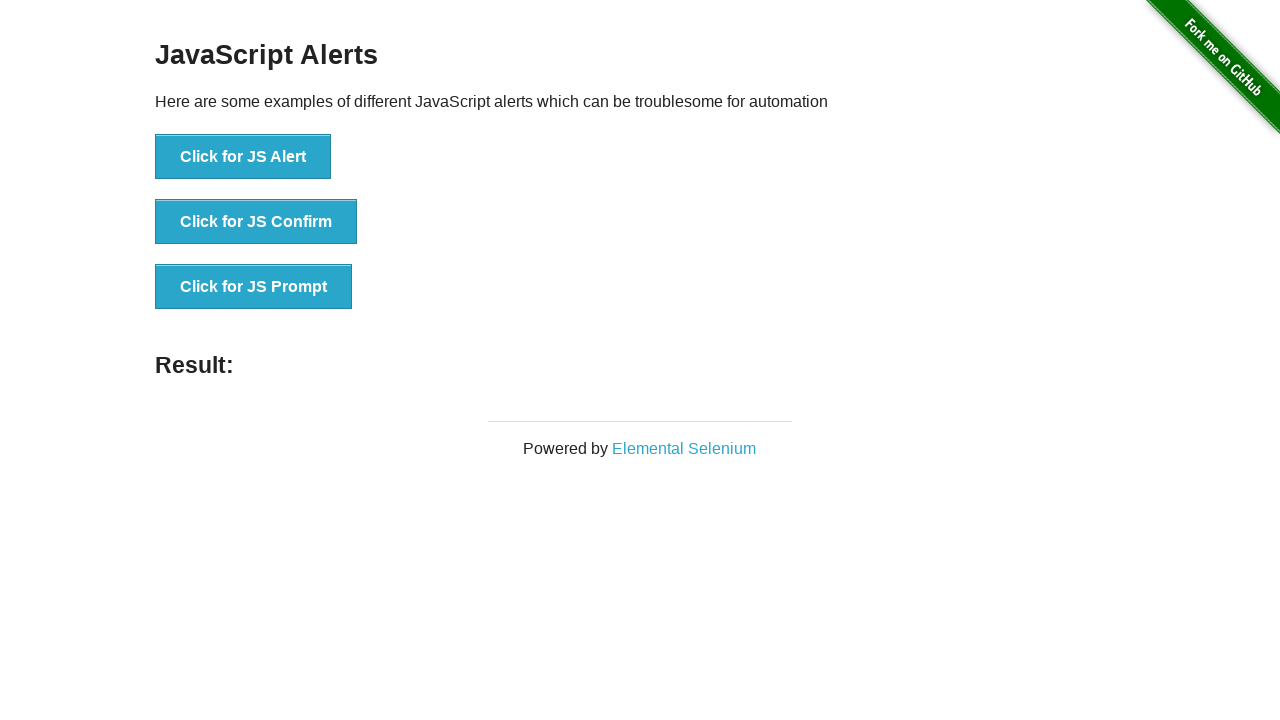

Set up dialog handler to accept prompt with text 'TestUser123'
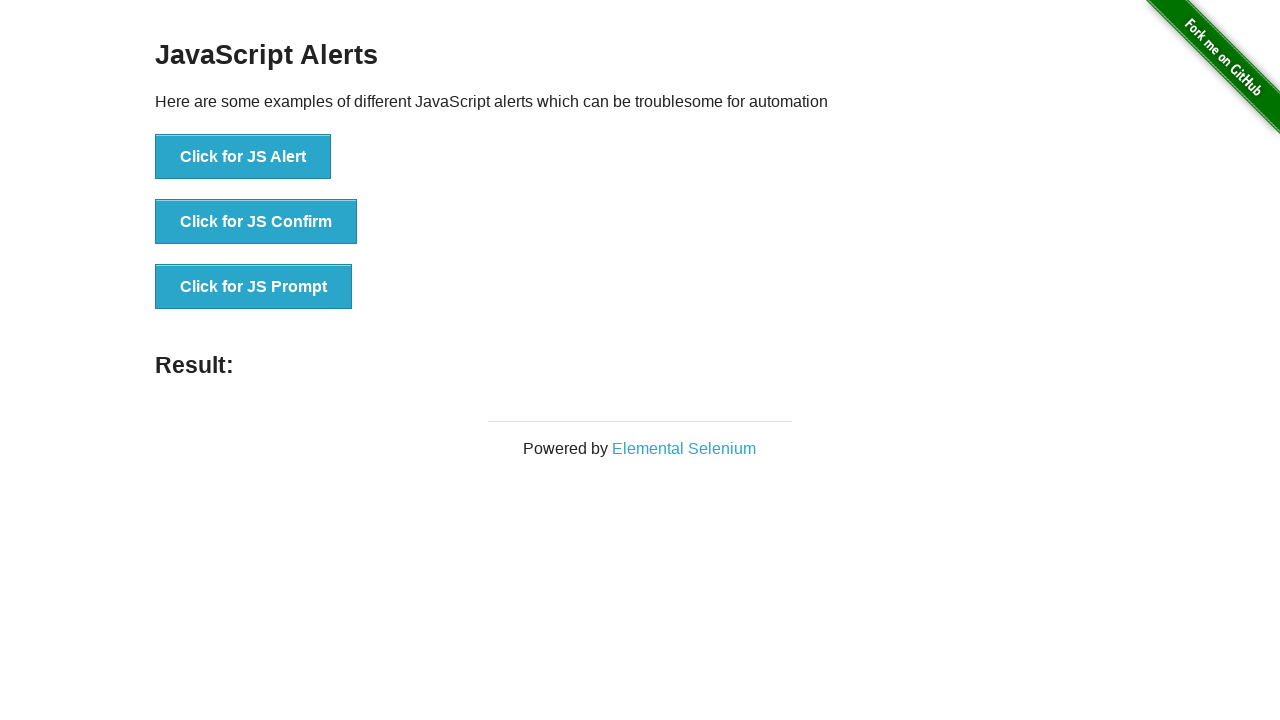

Clicked button to trigger JavaScript prompt dialog at (254, 287) on button[onclick='jsPrompt()']
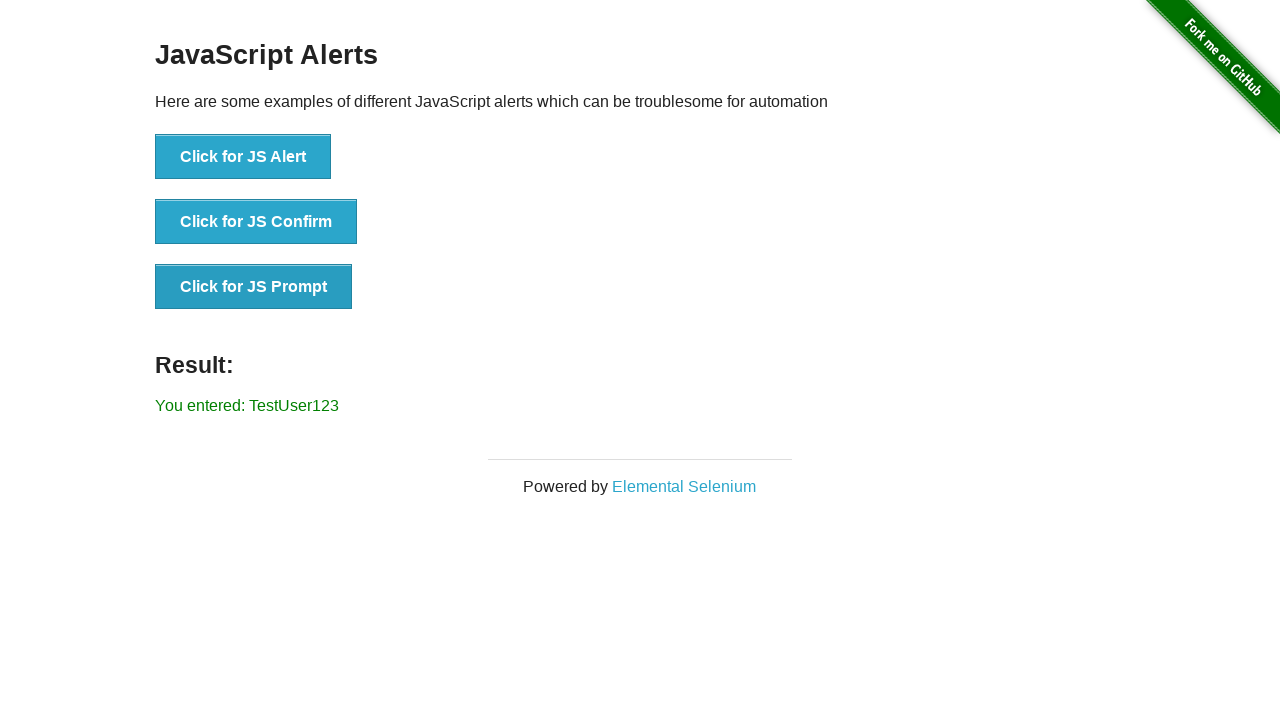

Verified that entered text 'TestUser123' appears in result element
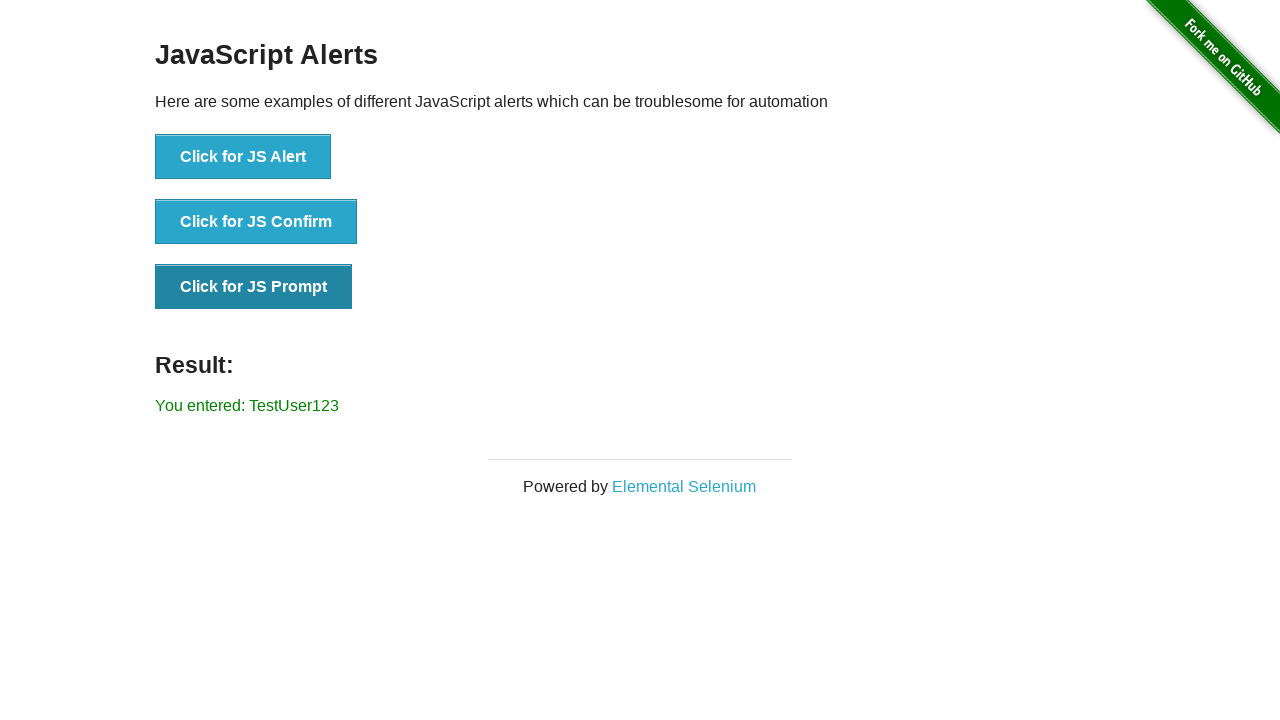

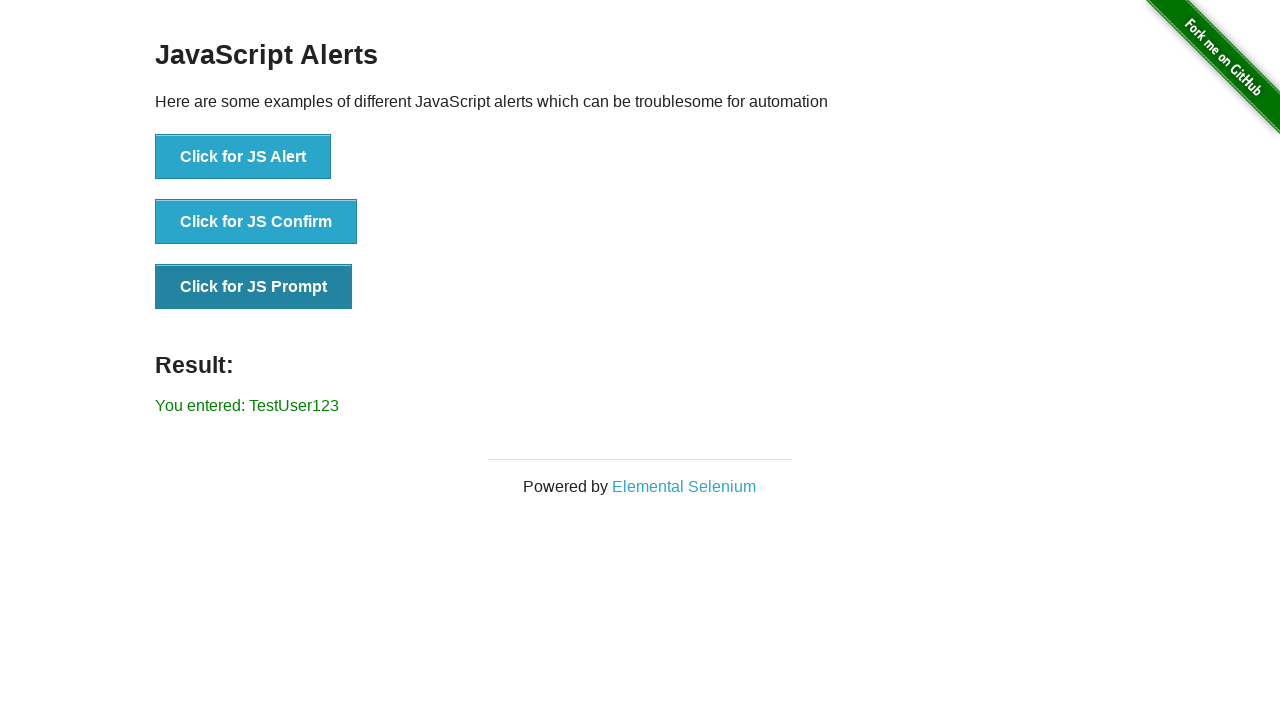